Tests the Add/Remove Elements feature by clicking through to the page and adding an element (duplicate of Second test)

Starting URL: https://the-internet.herokuapp.com/

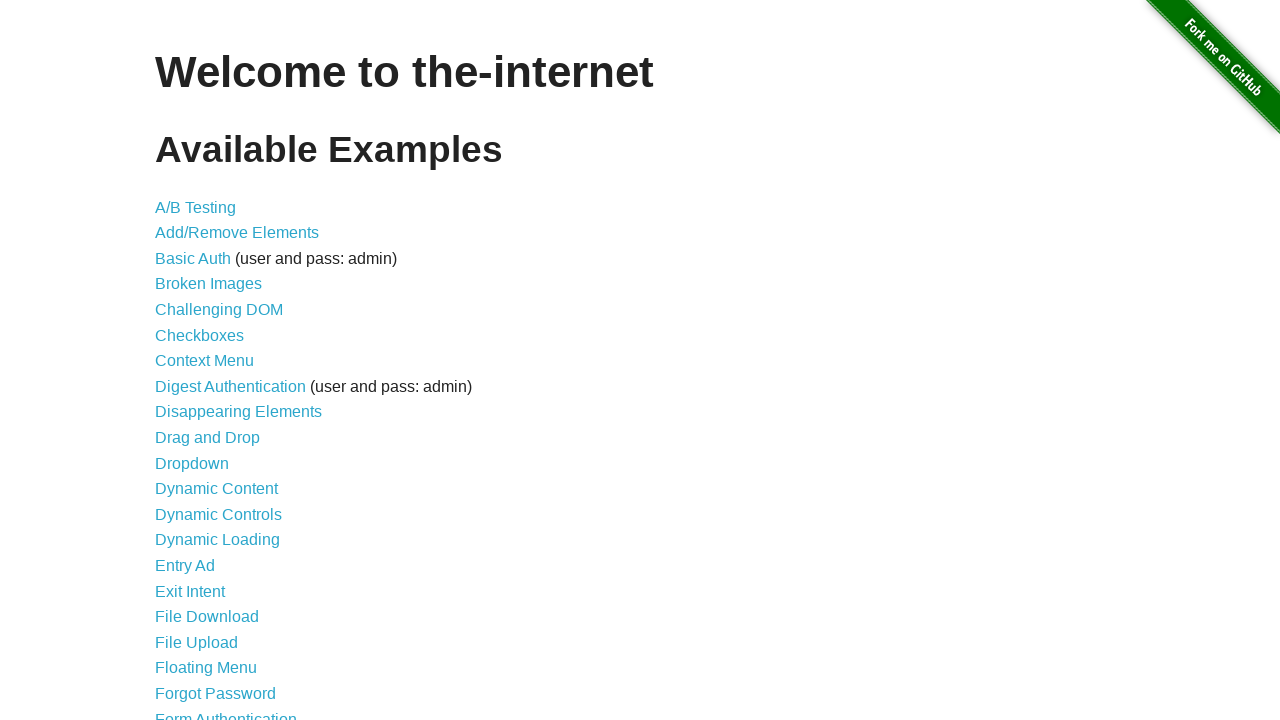

Clicked on Add/Remove Elements link at (237, 233) on text=Add/Remove Elements
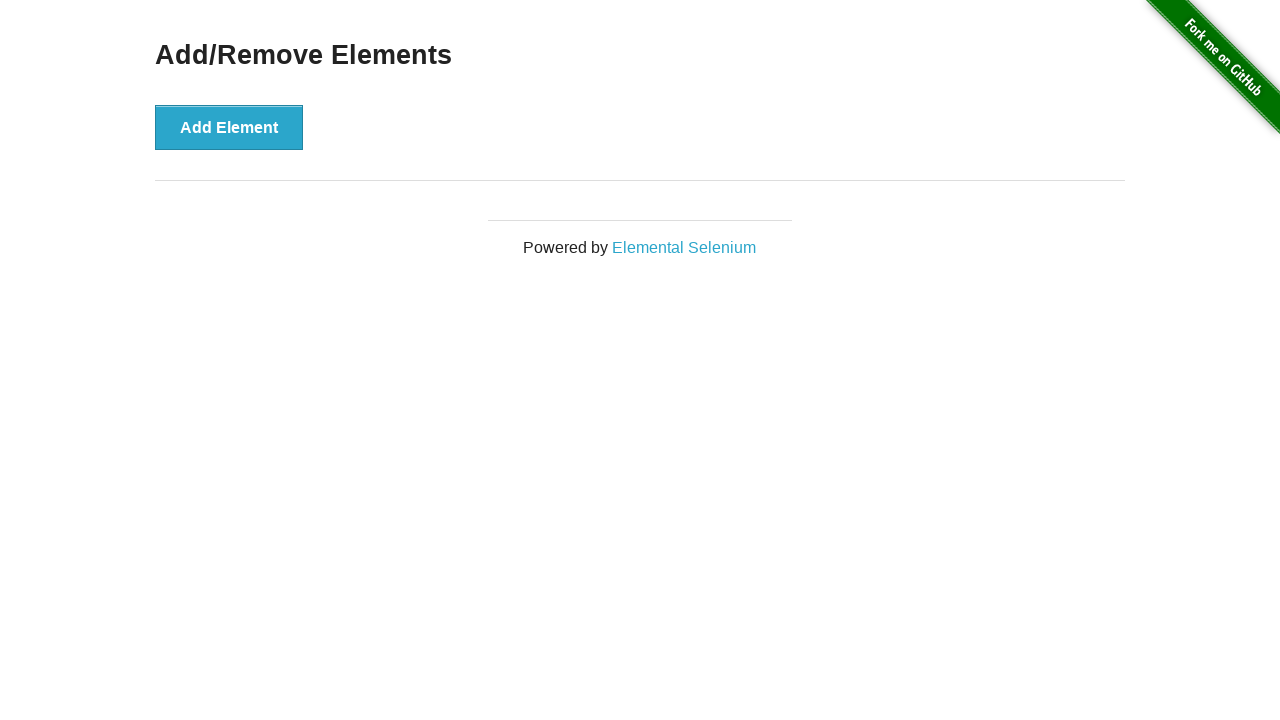

Clicked on Add Element button at (229, 127) on text=Add Element
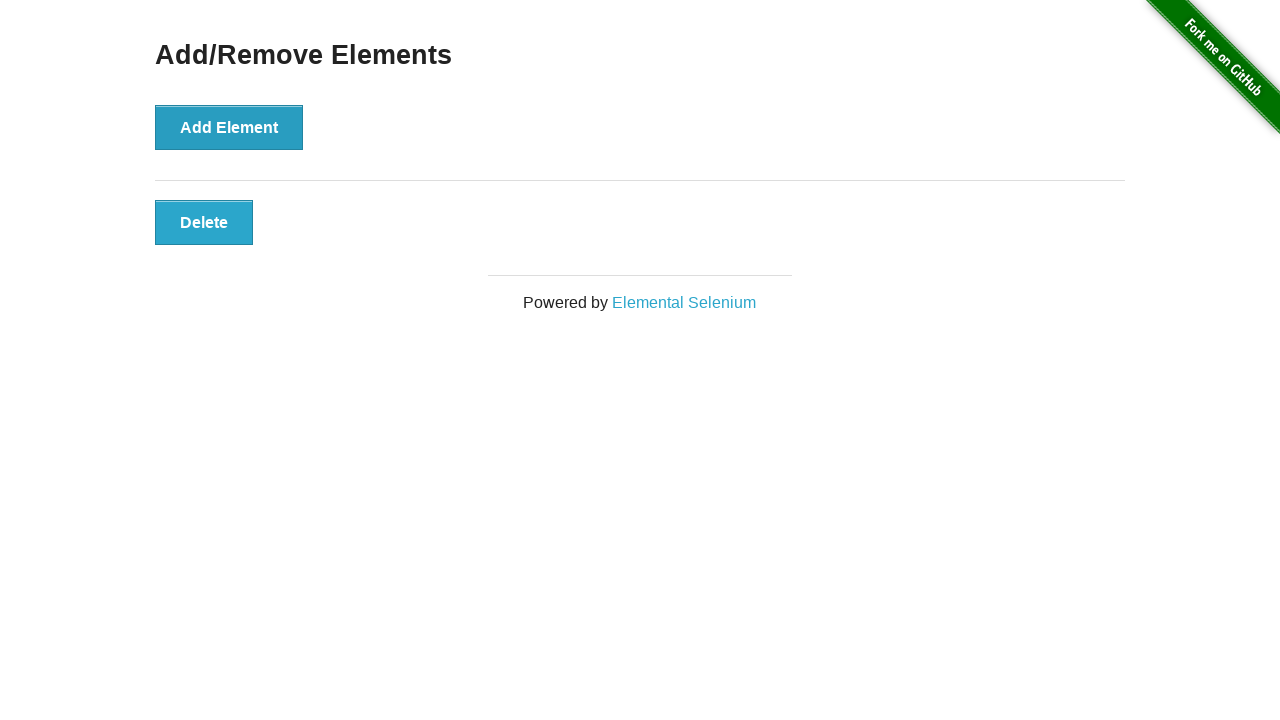

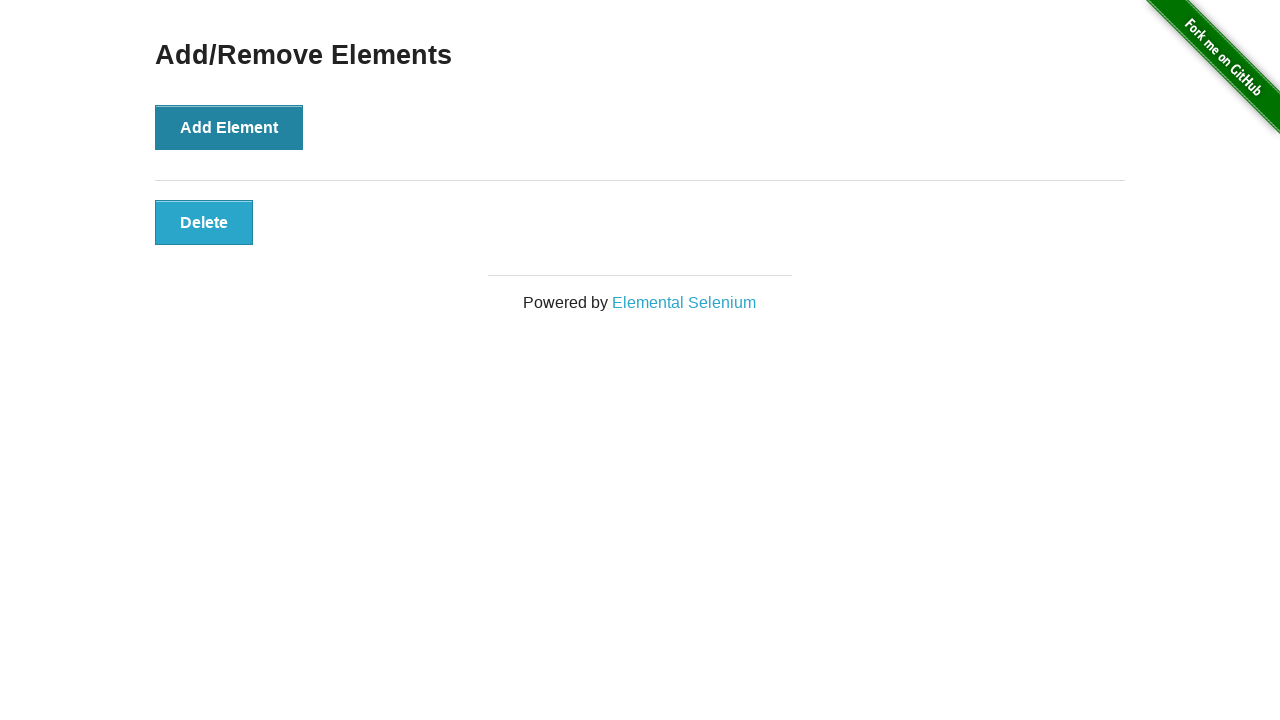